Tests a multiple-select dropdown component by selecting months one by one, verifying selections are maintained, and then testing the "Select all" functionality. The test validates that the dropdown correctly displays selection counts and "All selected" when all options are chosen.

Starting URL: https://multiple-select.wenzhixin.net.cn/templates/template.html?v=189&url=basic.html

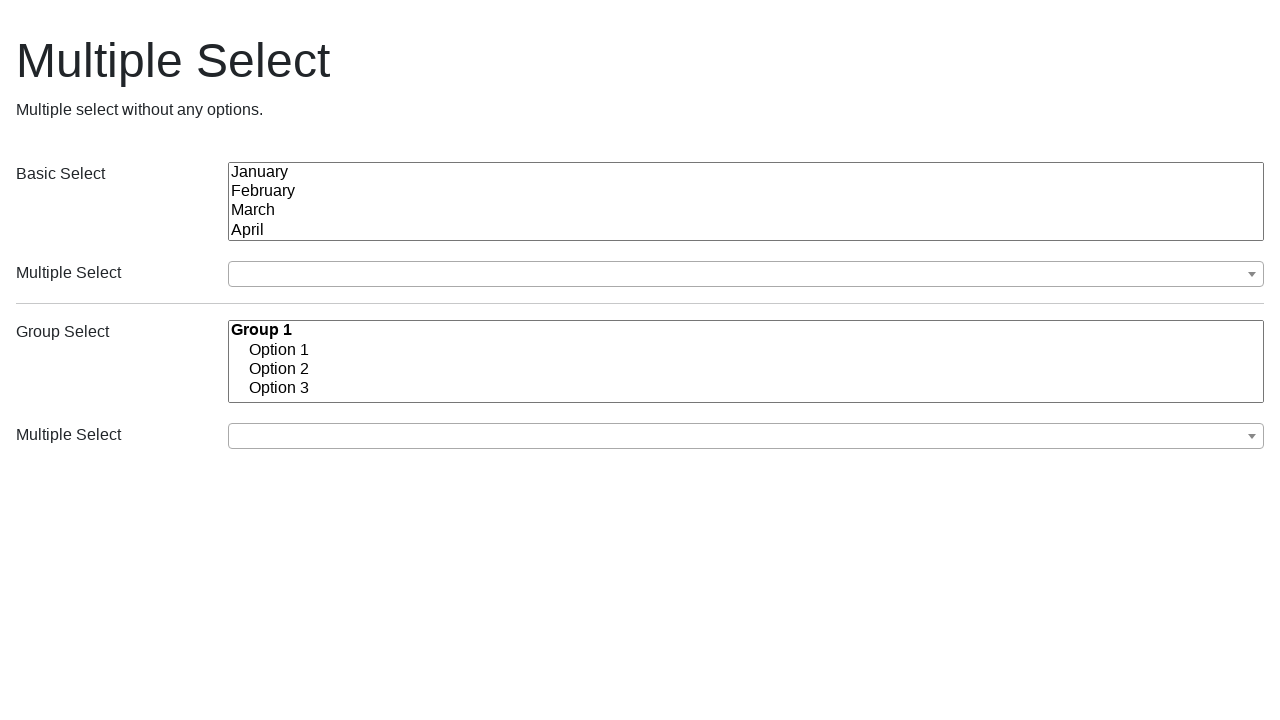

Waited for page to load
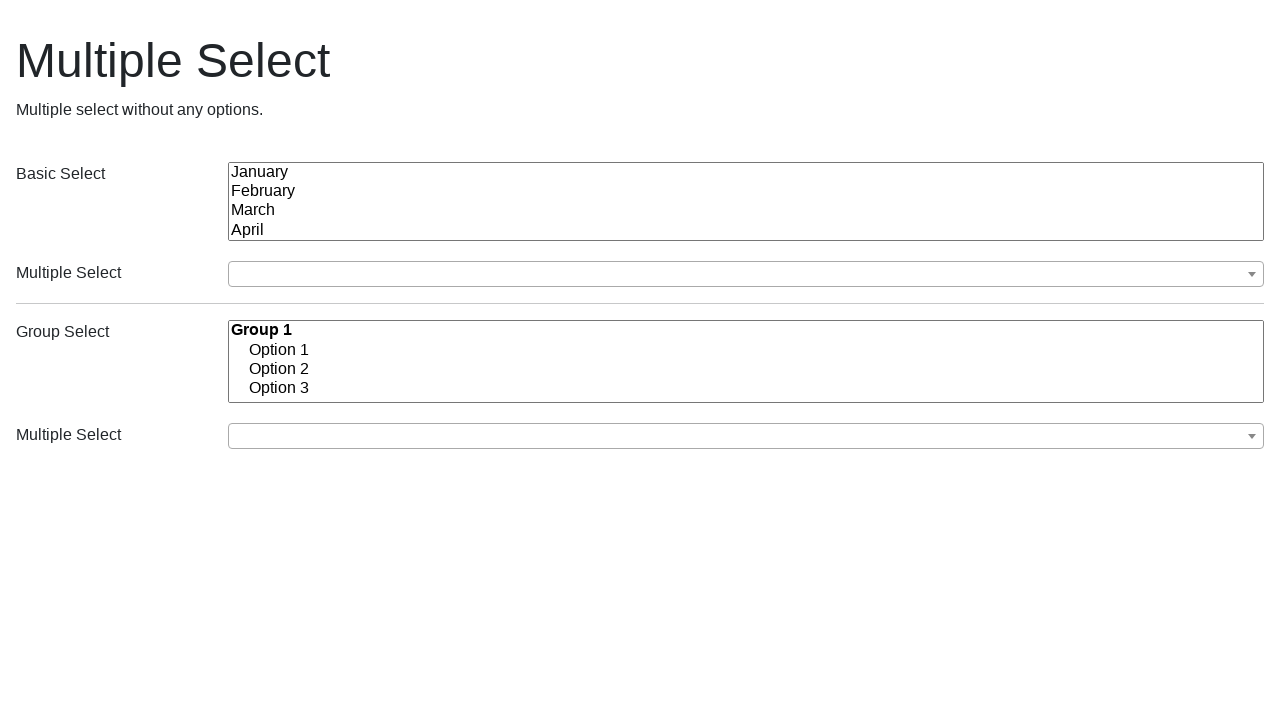

Clicked dropdown button to open multiple-select dropdown at (746, 274) on xpath=//div[2]/div/div/button
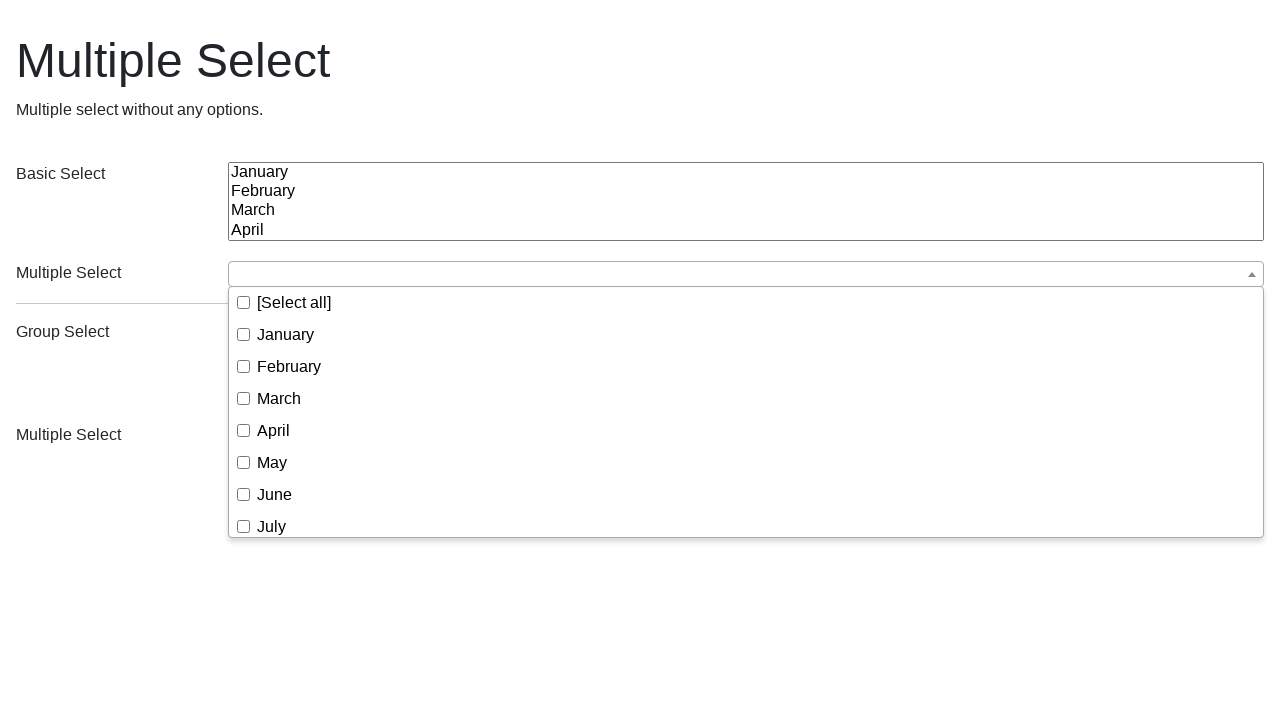

Waited for dropdown to open
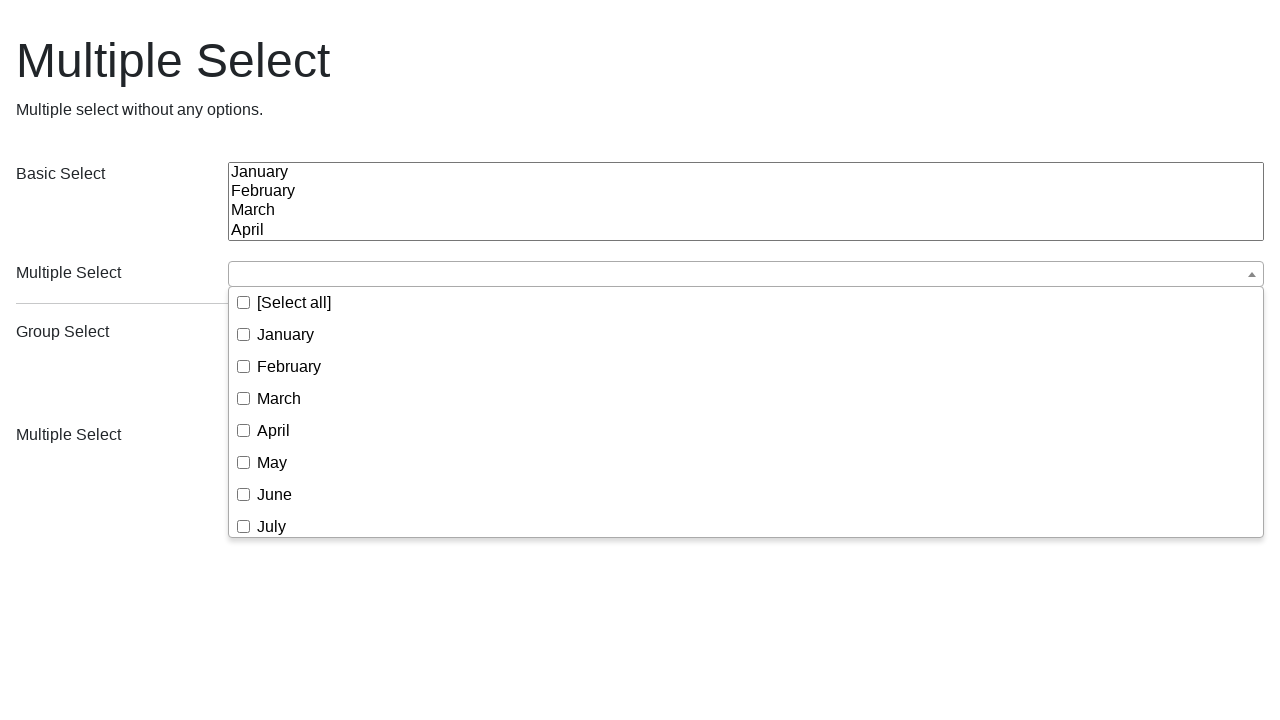

Selected January from dropdown at (286, 334) on xpath=//div[2]/div/div/button/following-sibling::div//span[text()='January']
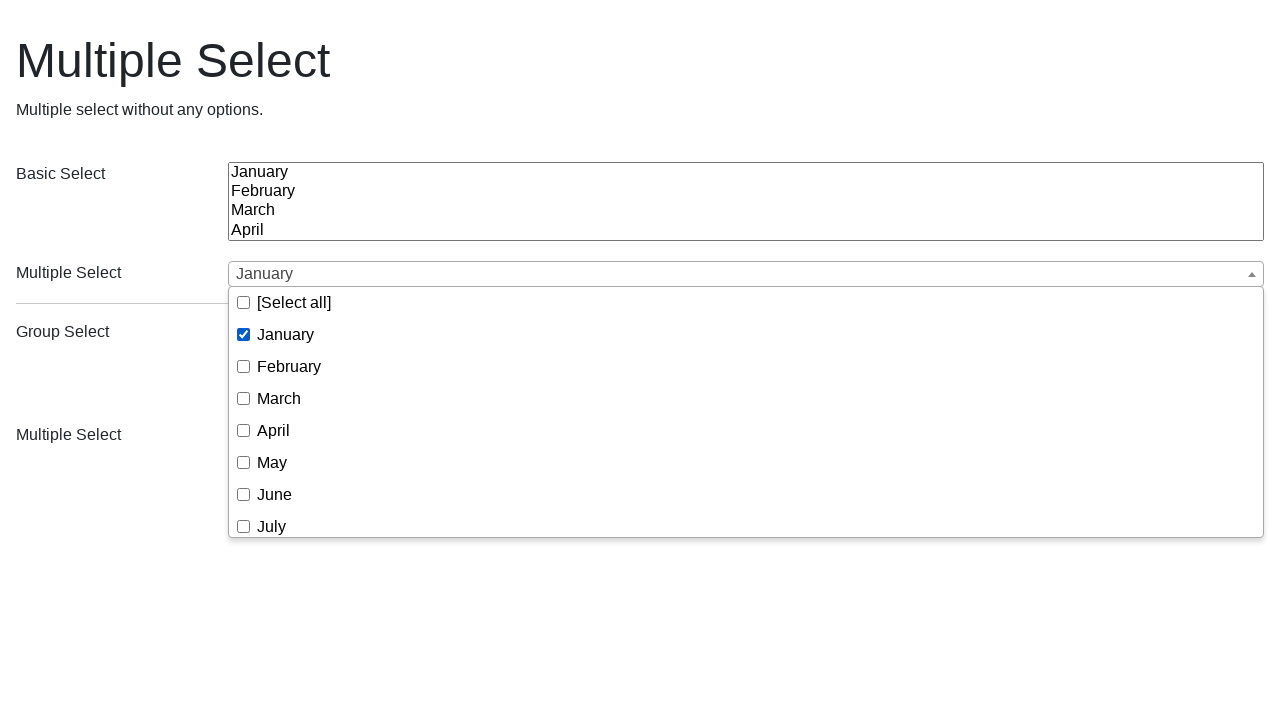

Waited after selecting January
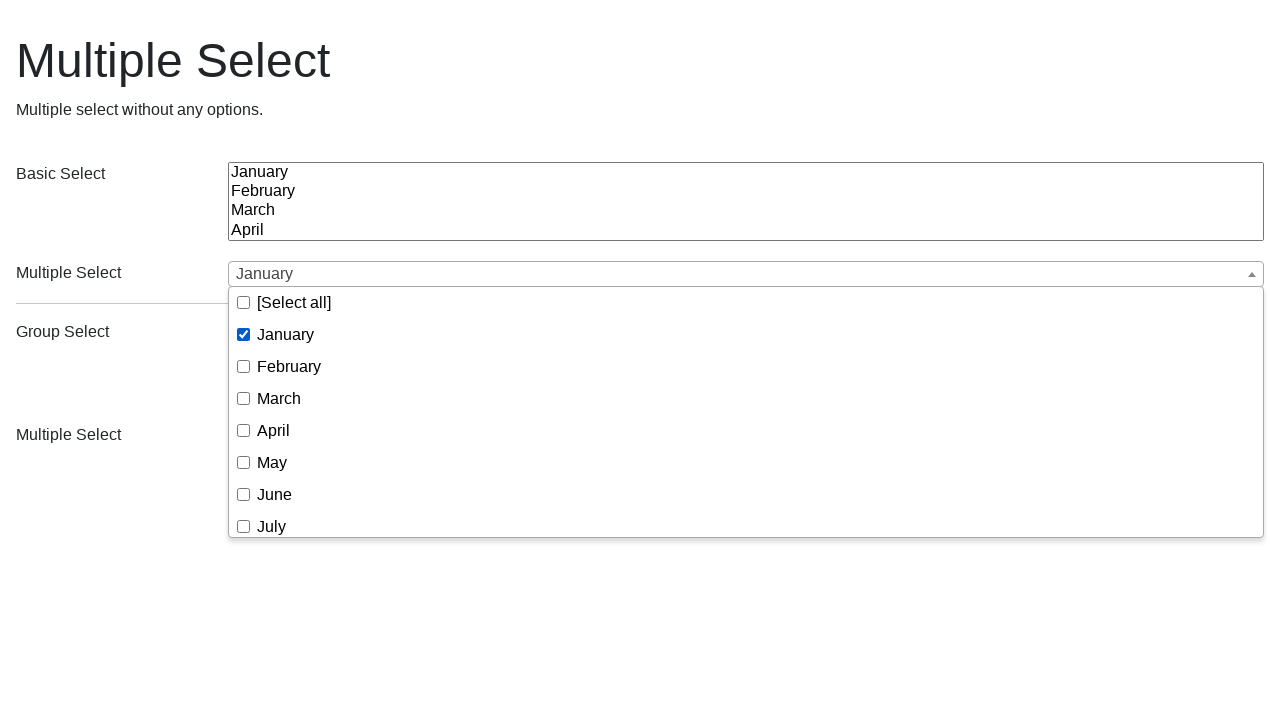

Selected February from dropdown at (289, 366) on xpath=//div[2]/div/div/button/following-sibling::div//span[text()='February']
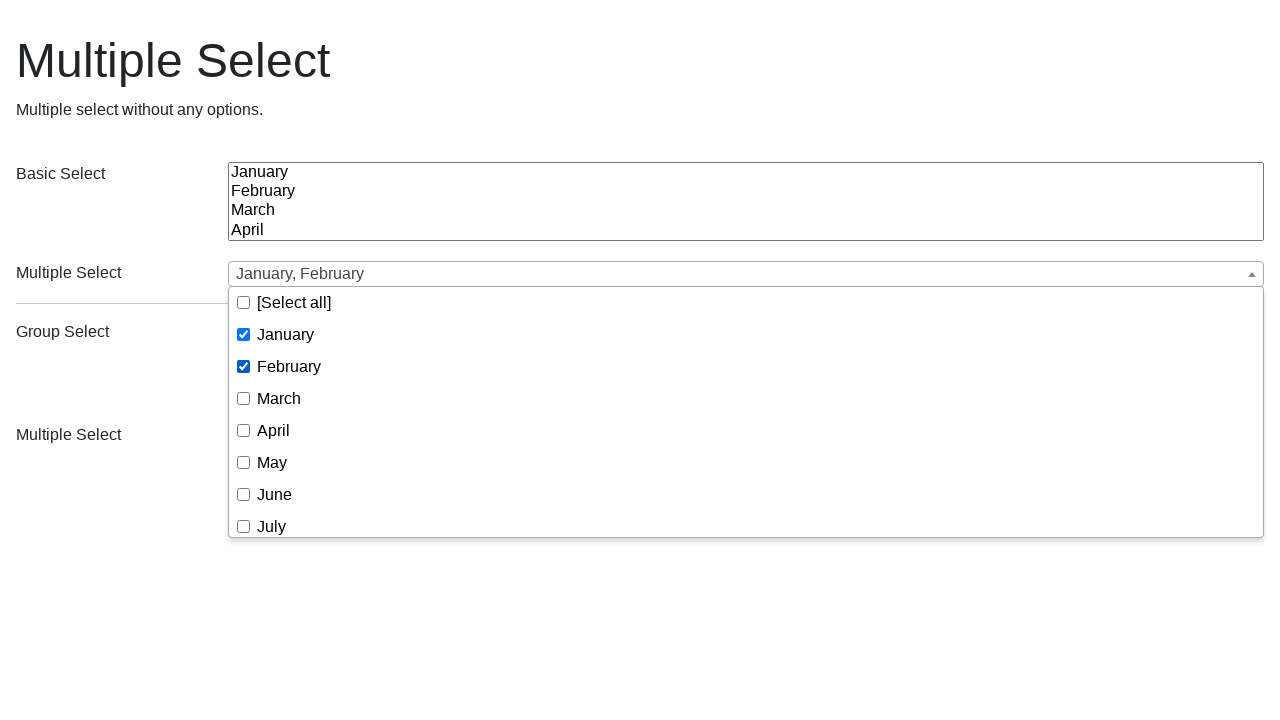

Waited after selecting February
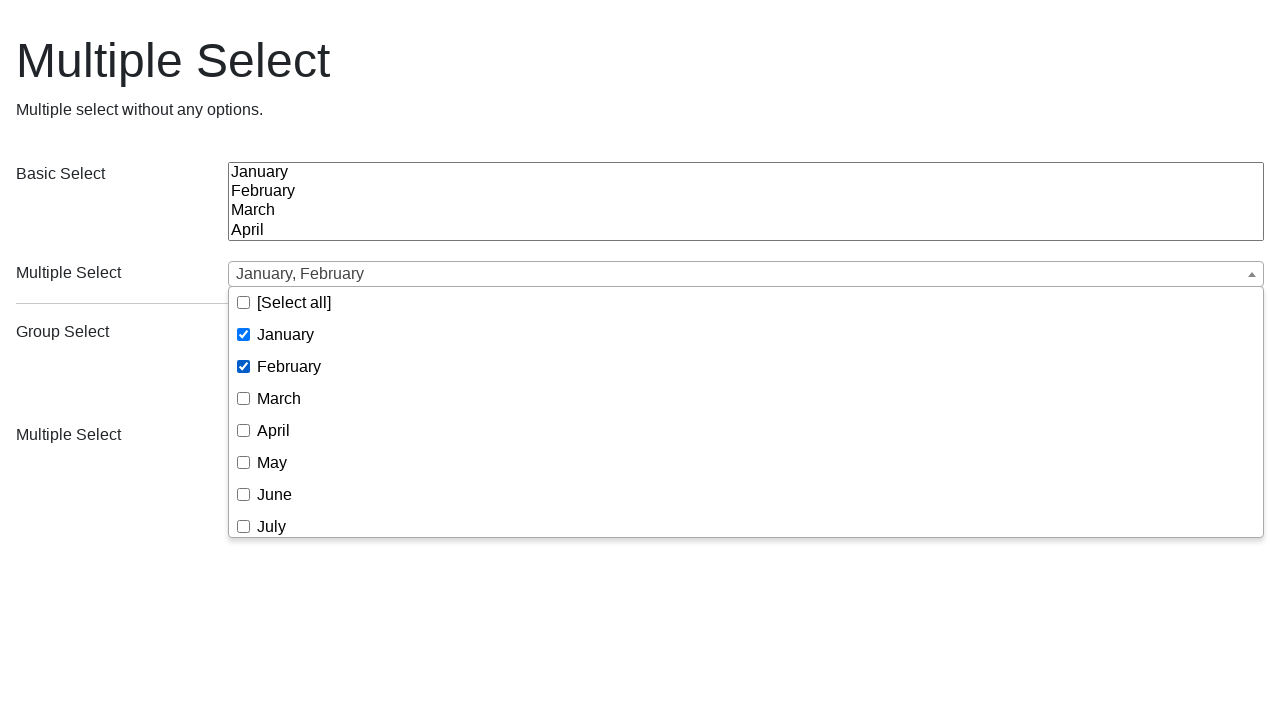

Selected March from dropdown at (279, 398) on xpath=//div[2]/div/div/button/following-sibling::div//span[text()='March']
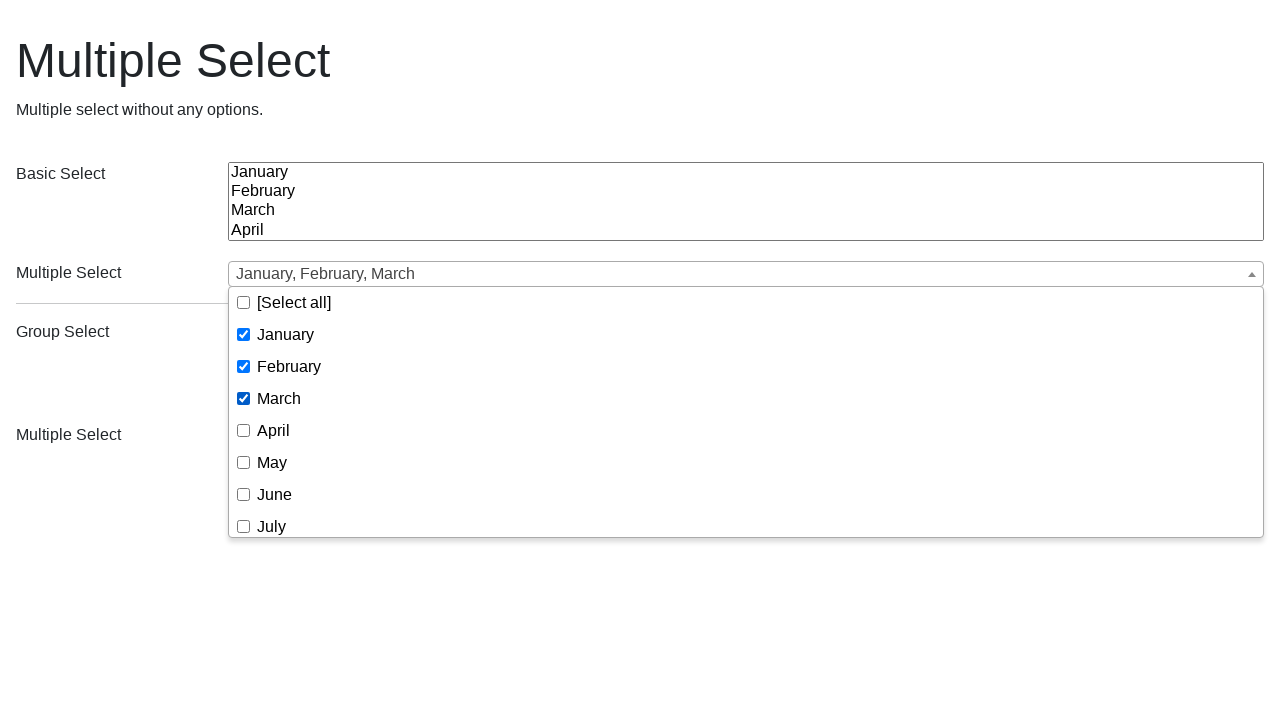

Waited after selecting March
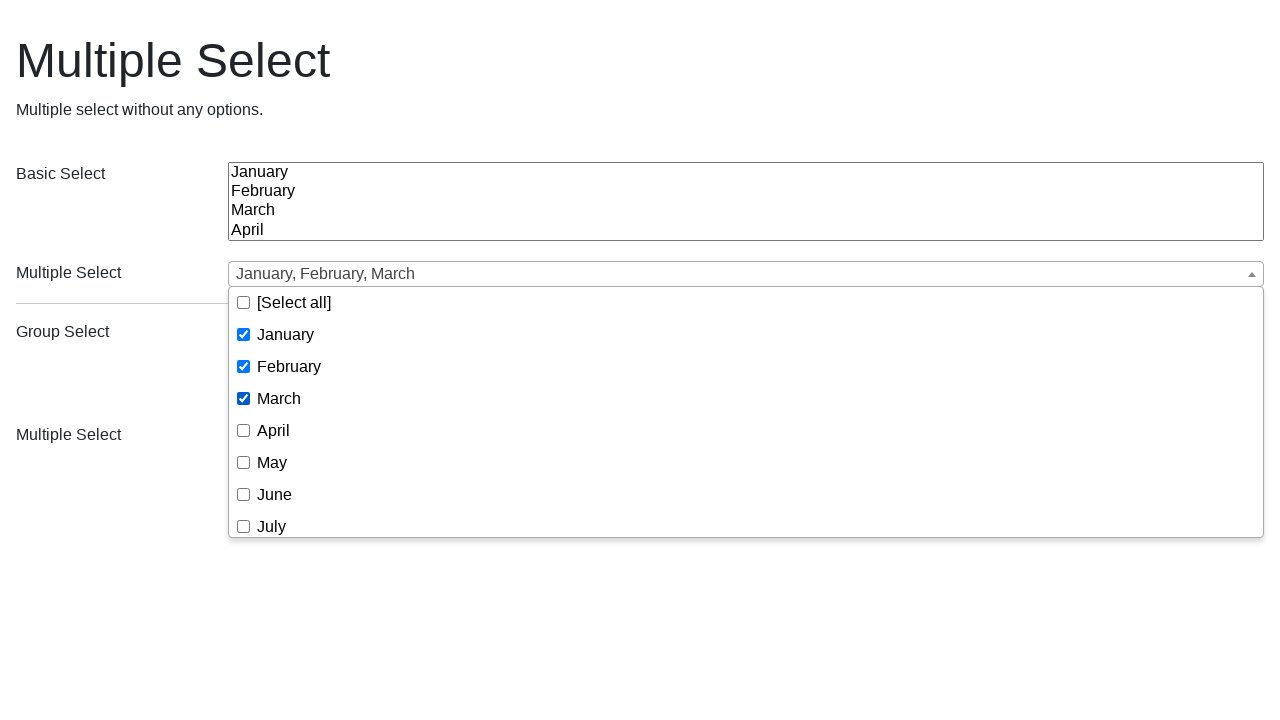

Selected April from dropdown at (274, 430) on xpath=//div[2]/div/div/button/following-sibling::div//span[text()='April']
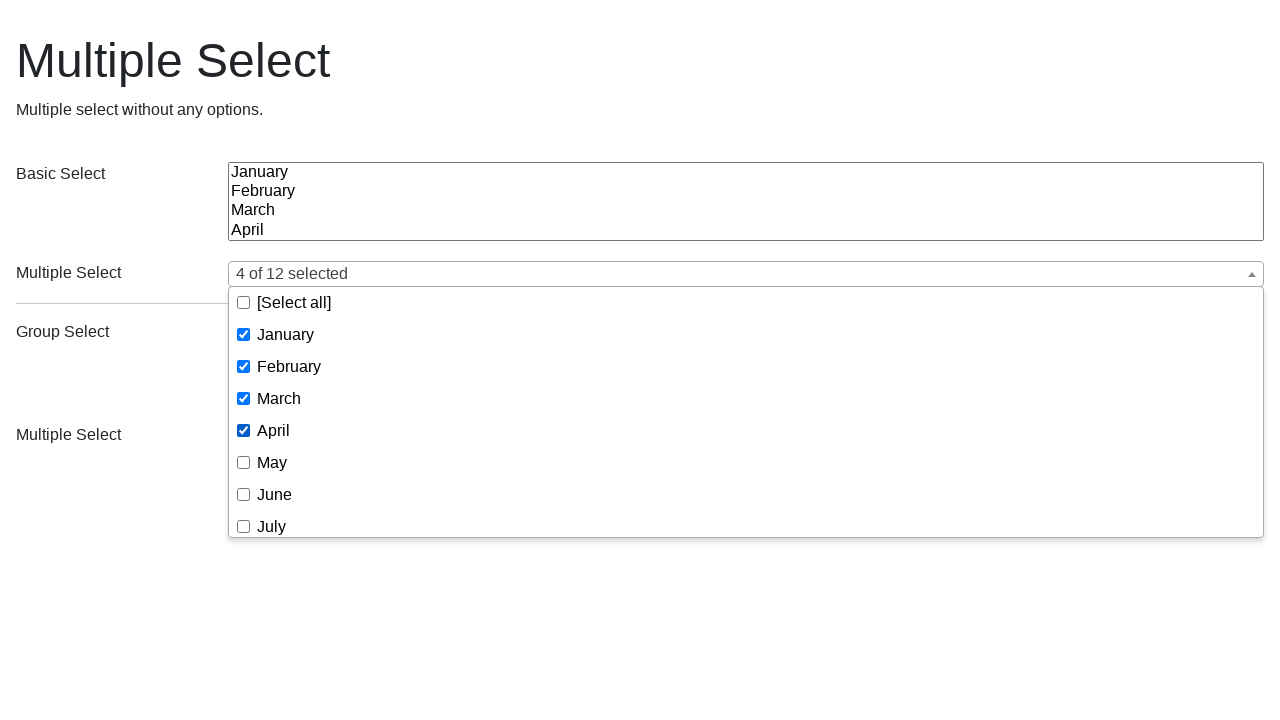

Waited after selecting April
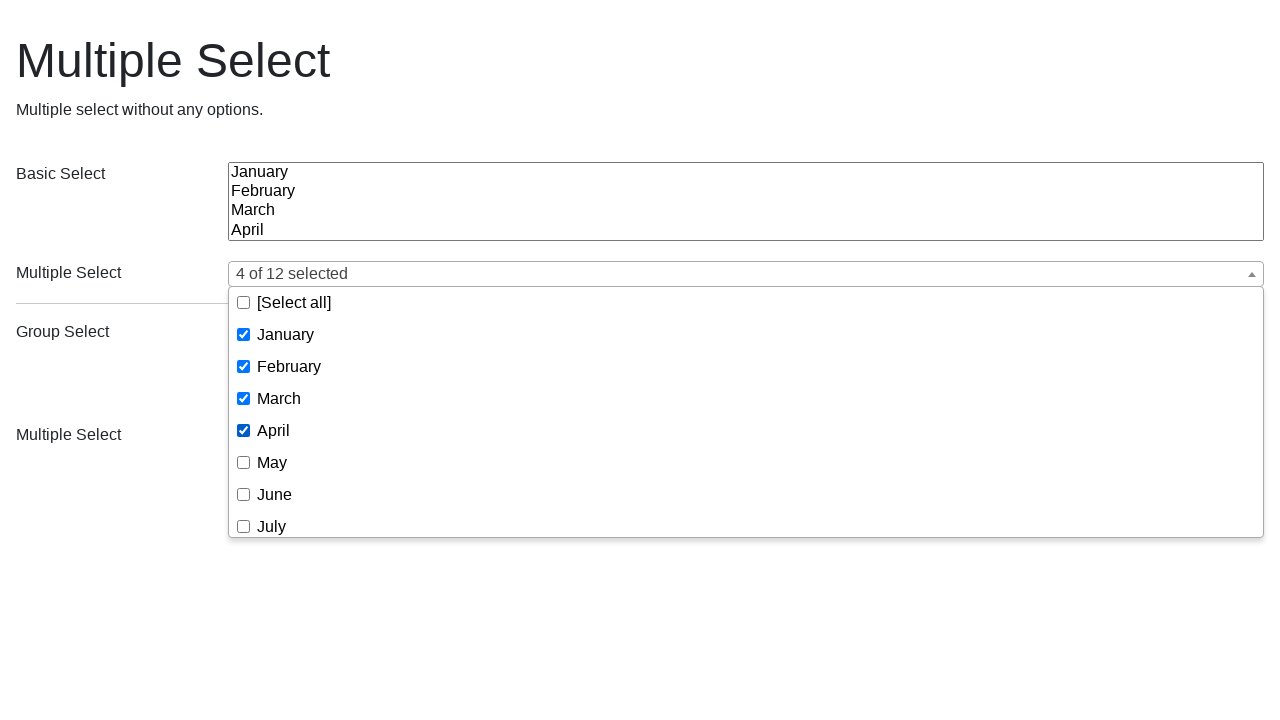

Selected May from dropdown at (272, 462) on xpath=//div[2]/div/div/button/following-sibling::div//span[text()='May']
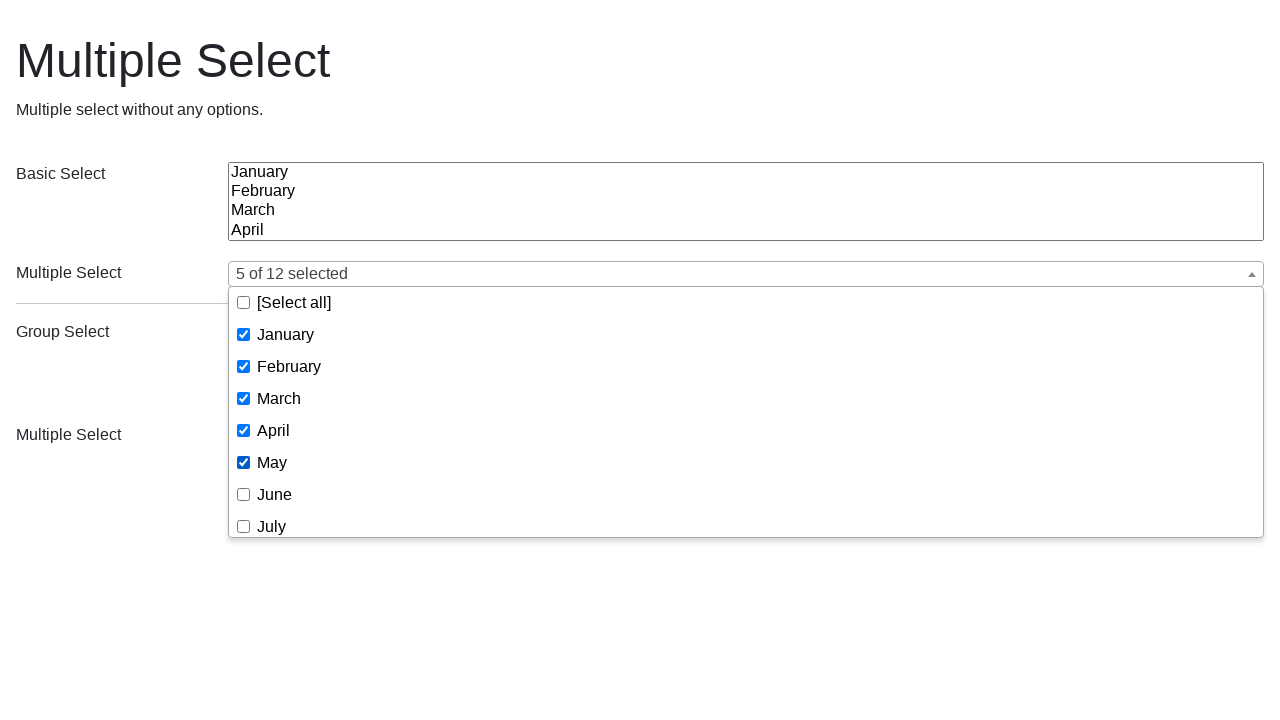

Waited after selecting May
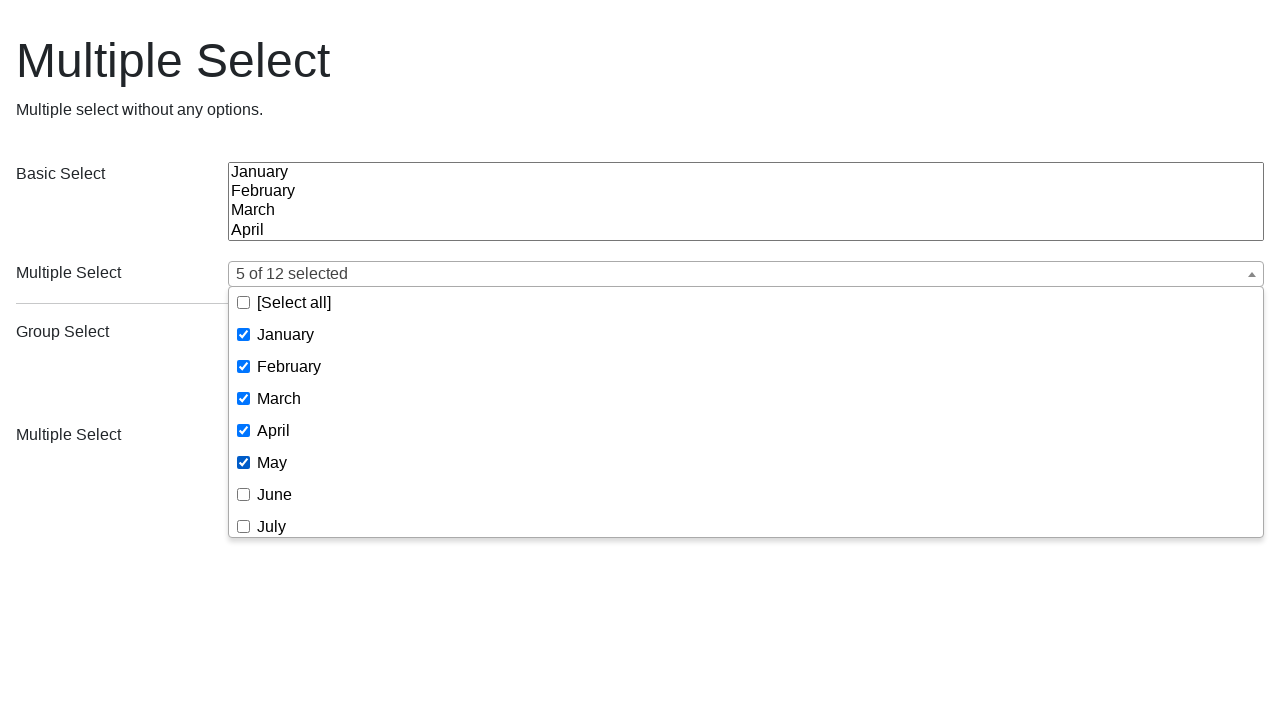

Selected June from dropdown at (274, 494) on xpath=//div[2]/div/div/button/following-sibling::div//span[text()='June']
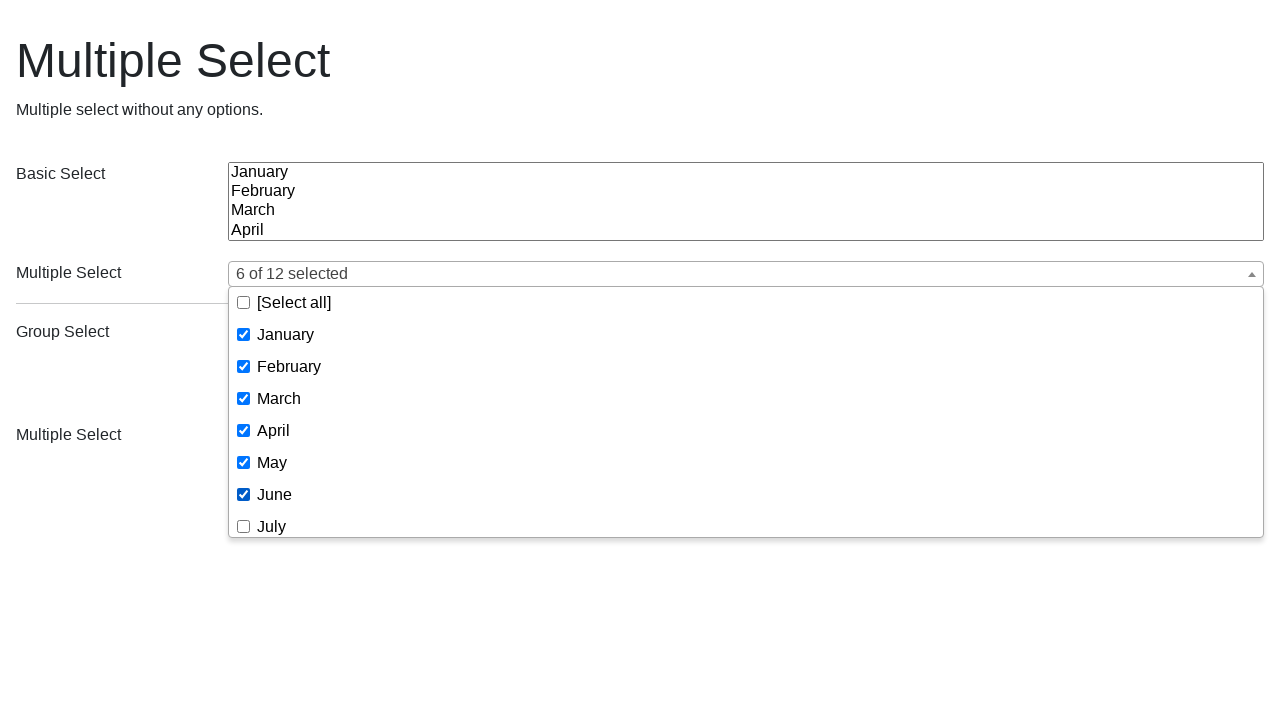

Waited after selecting June
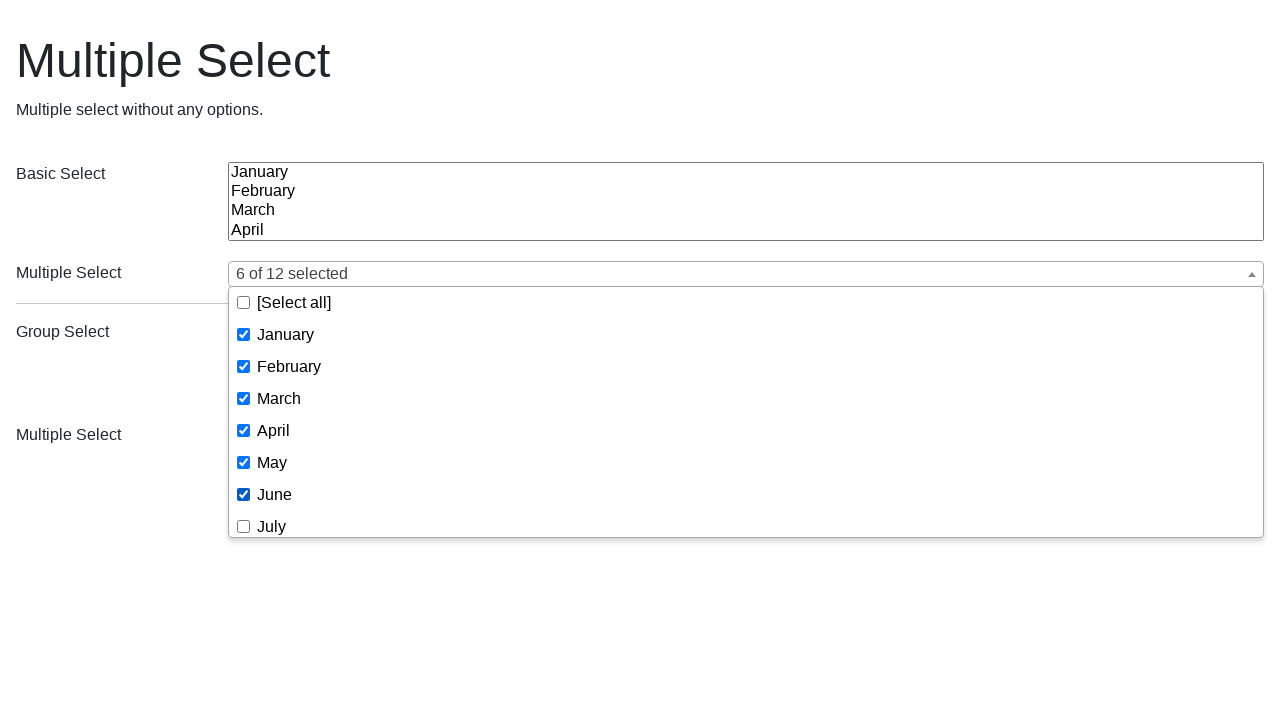

Selected July from dropdown at (272, 526) on xpath=//div[2]/div/div/button/following-sibling::div//span[text()='July']
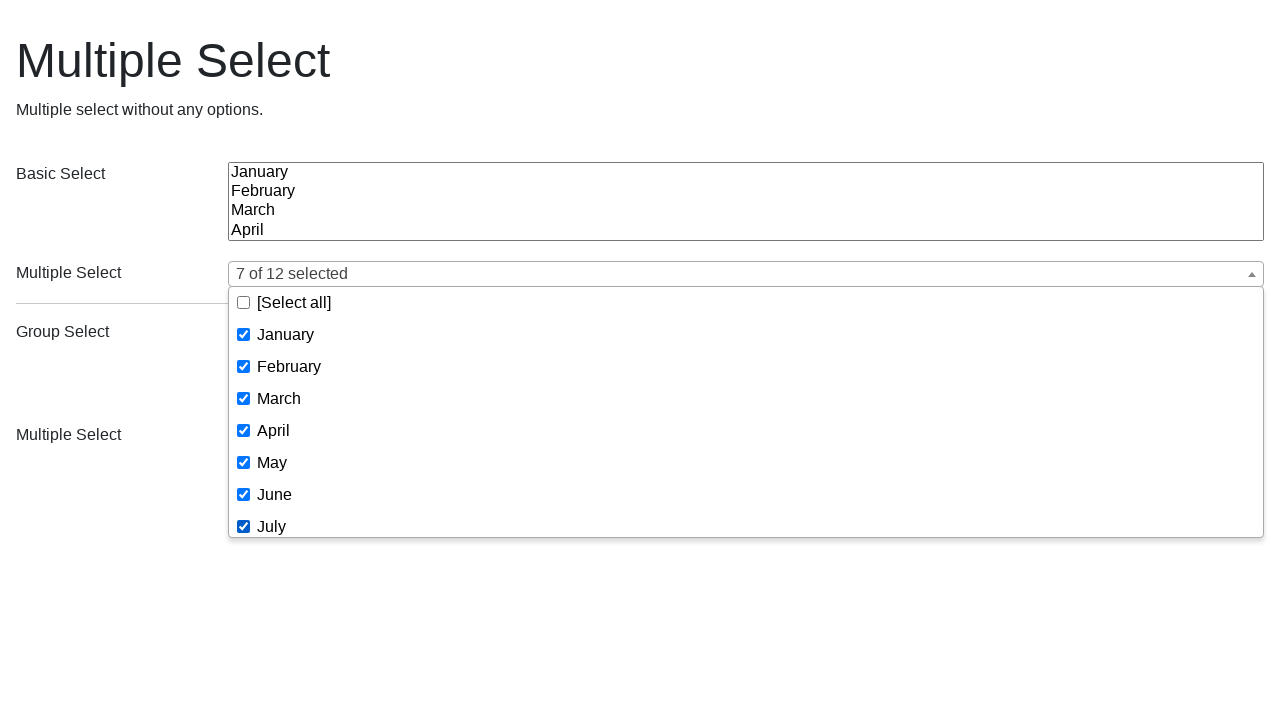

Waited after selecting July
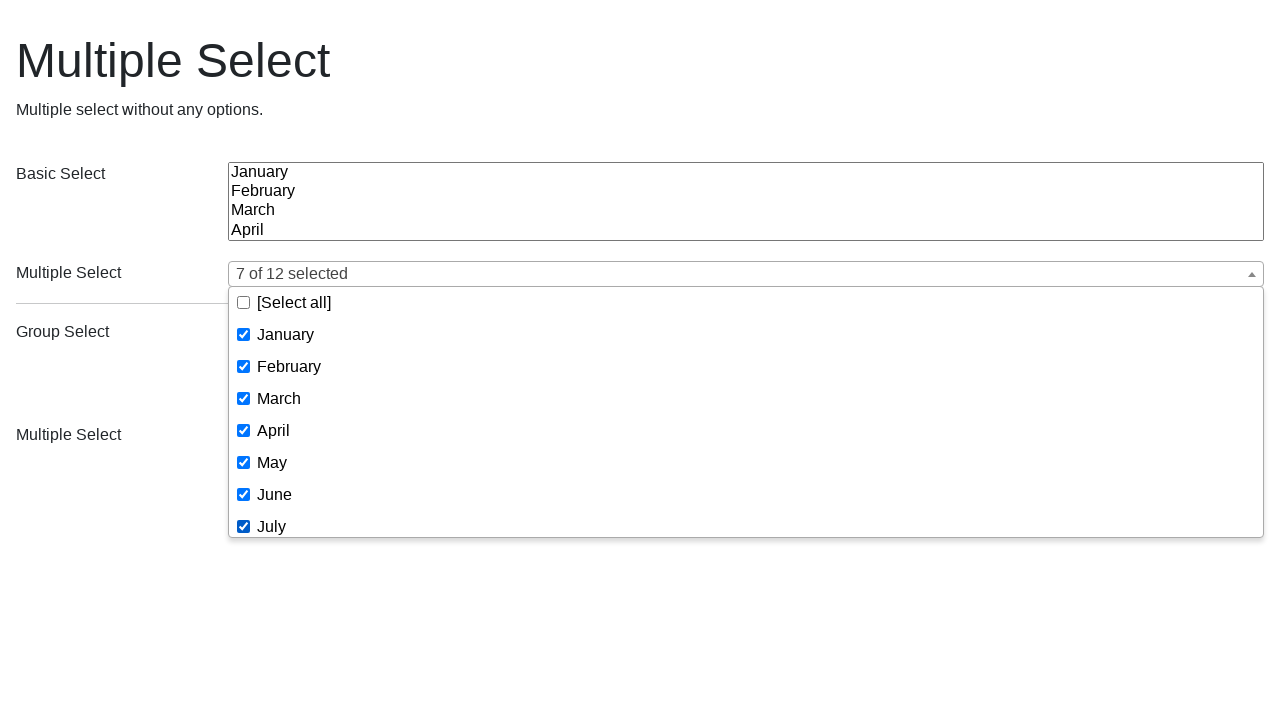

Selected August from dropdown at (282, 411) on xpath=//div[2]/div/div/button/following-sibling::div//span[text()='August']
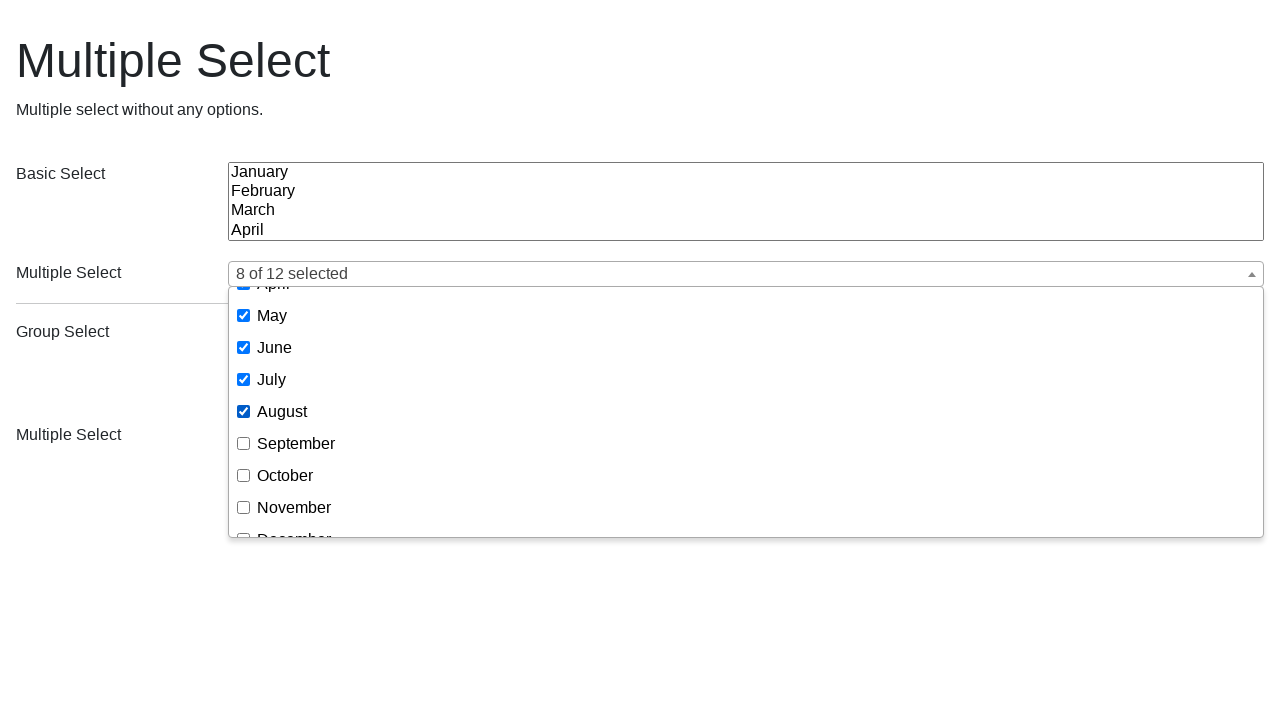

Waited after selecting August
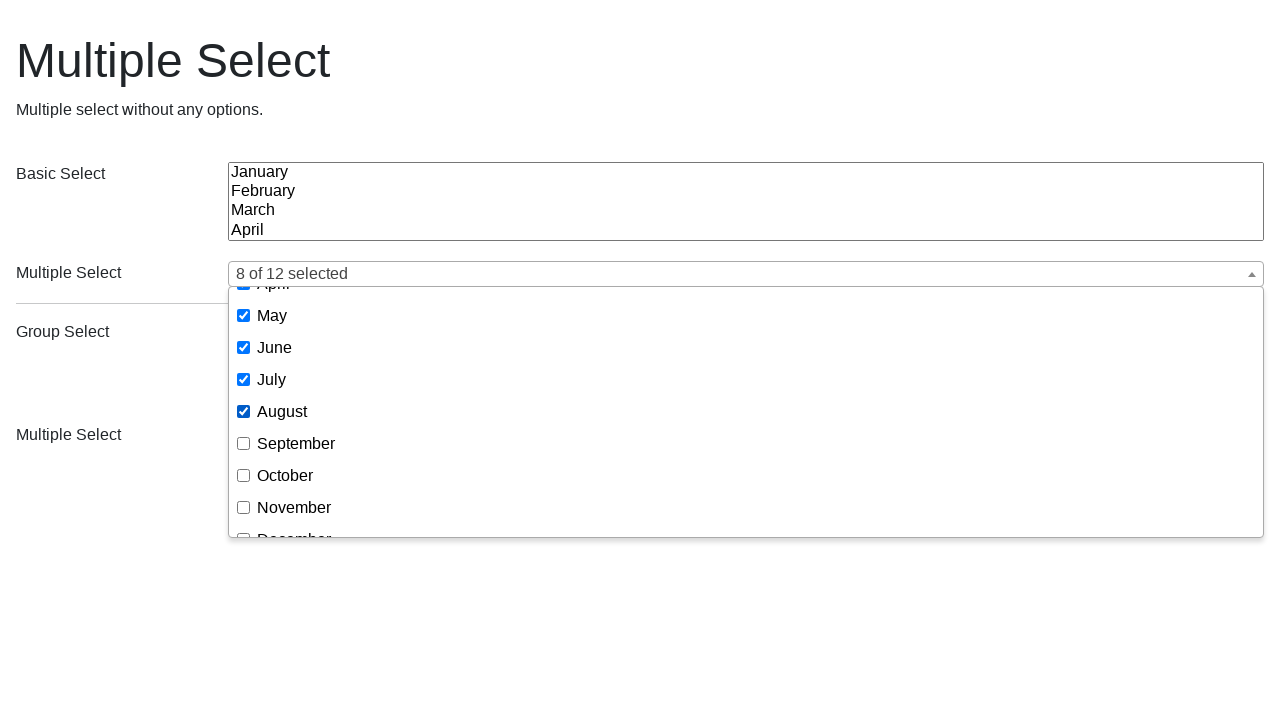

Selected September from dropdown at (296, 443) on xpath=//div[2]/div/div/button/following-sibling::div//span[text()='September']
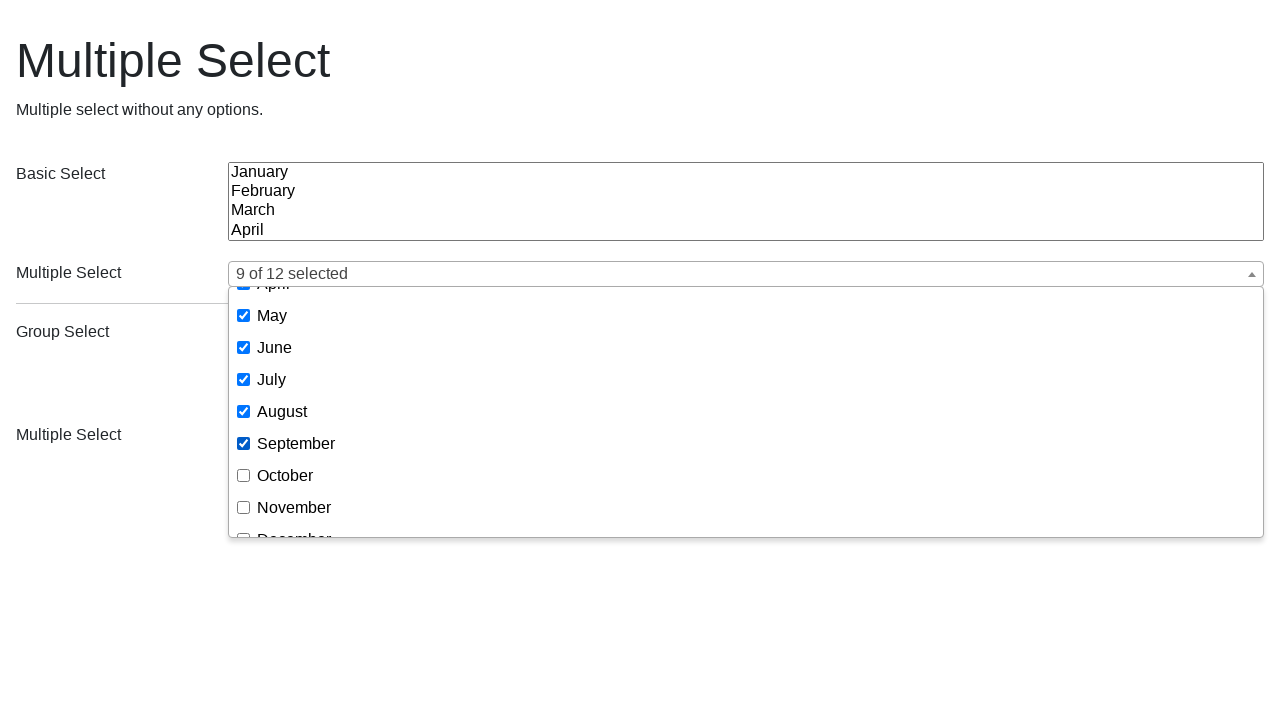

Waited after selecting September
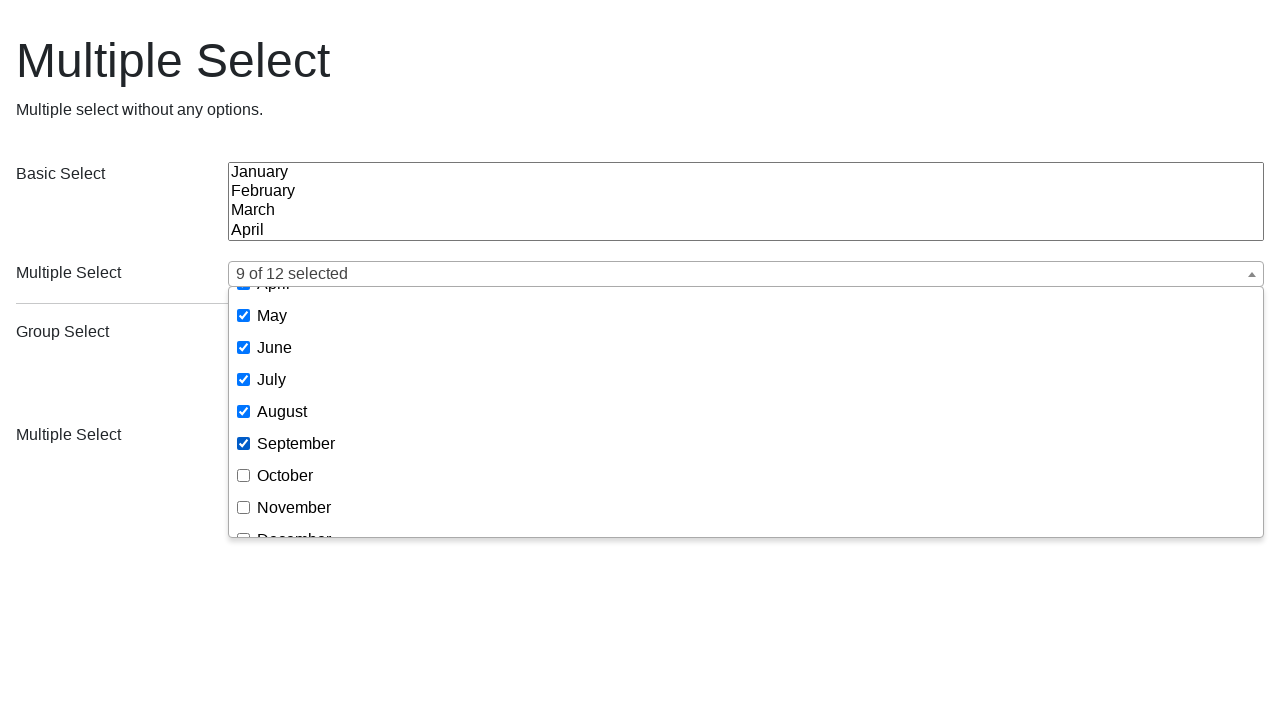

Selected October from dropdown at (285, 475) on xpath=//div[2]/div/div/button/following-sibling::div//span[text()='October']
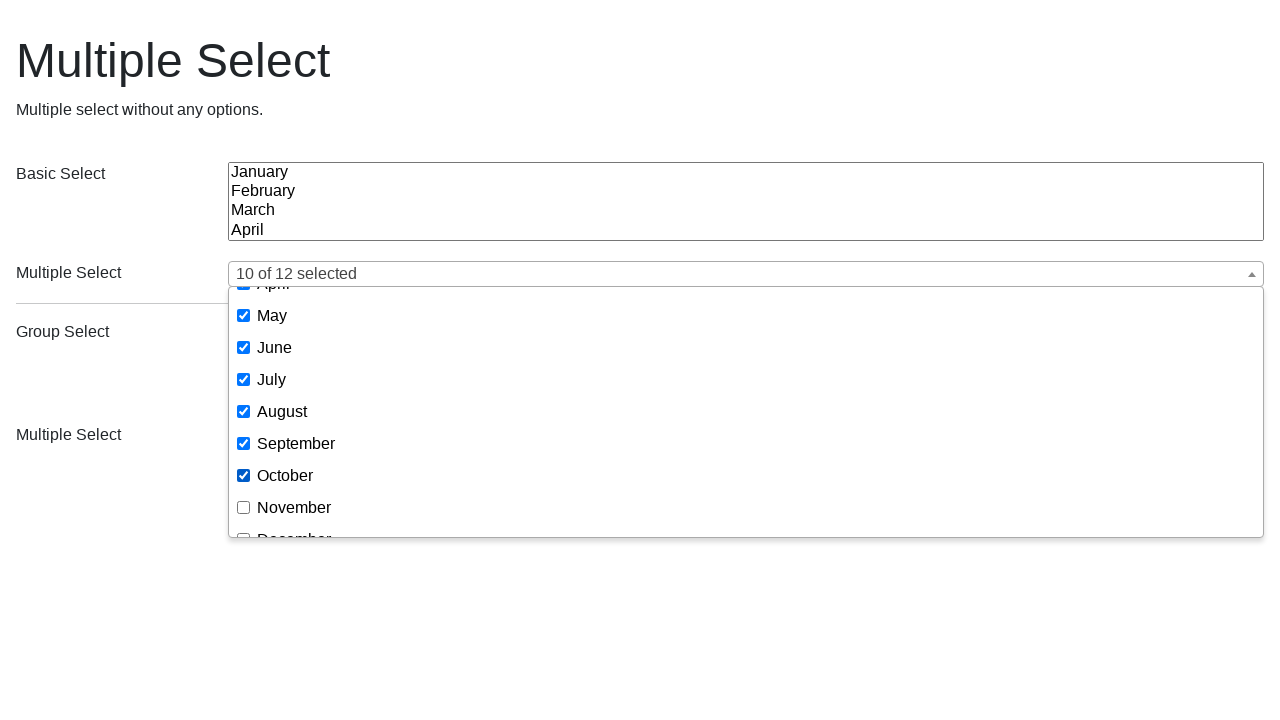

Waited after selecting October
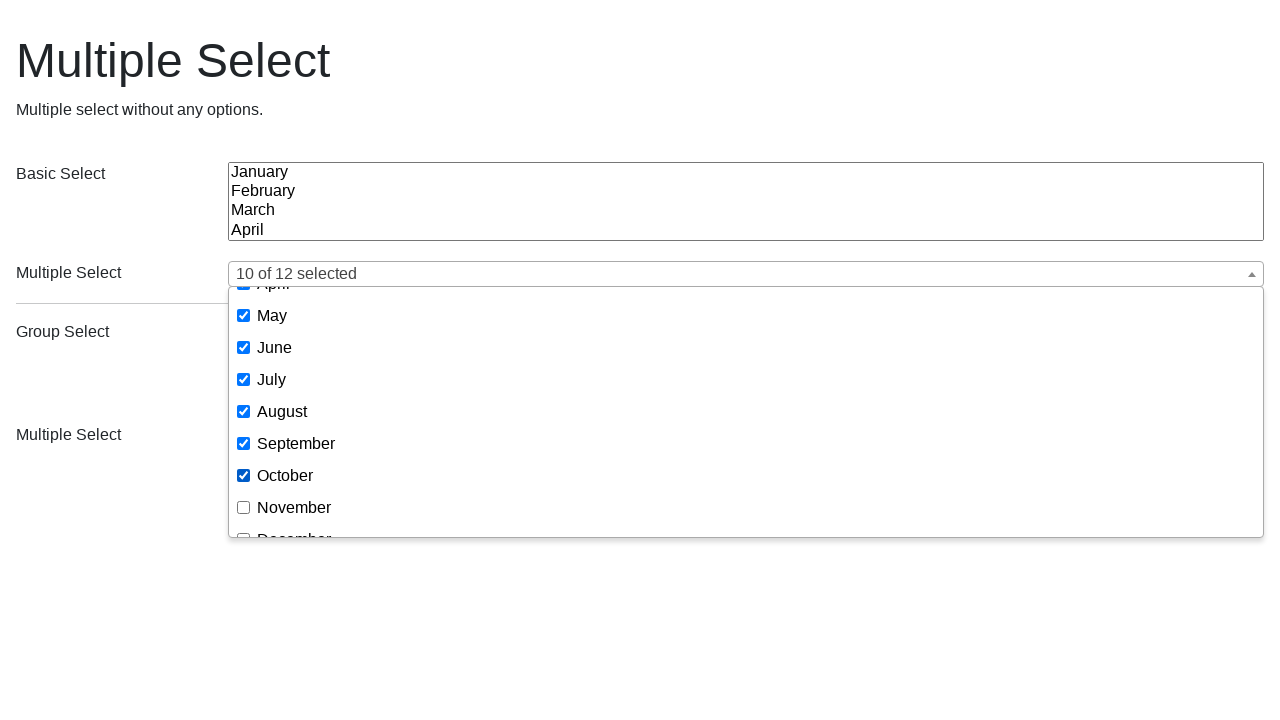

Selected November from dropdown at (294, 507) on xpath=//div[2]/div/div/button/following-sibling::div//span[text()='November']
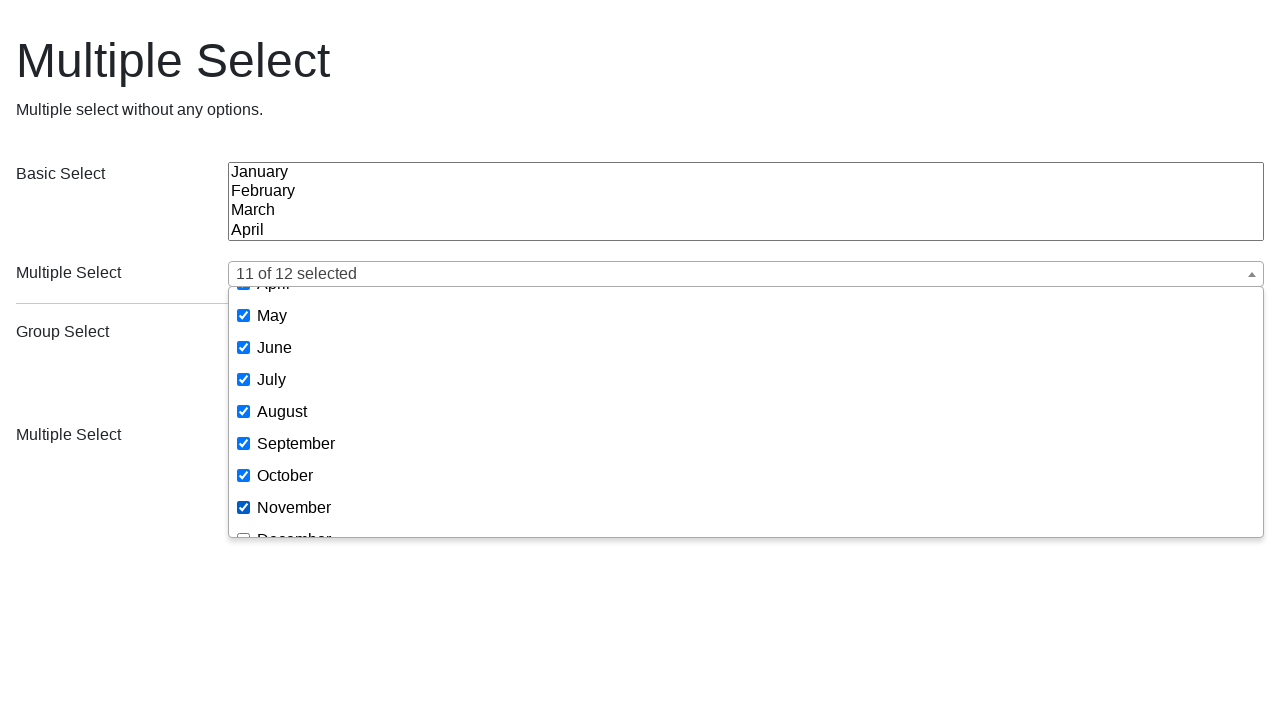

Waited after selecting November
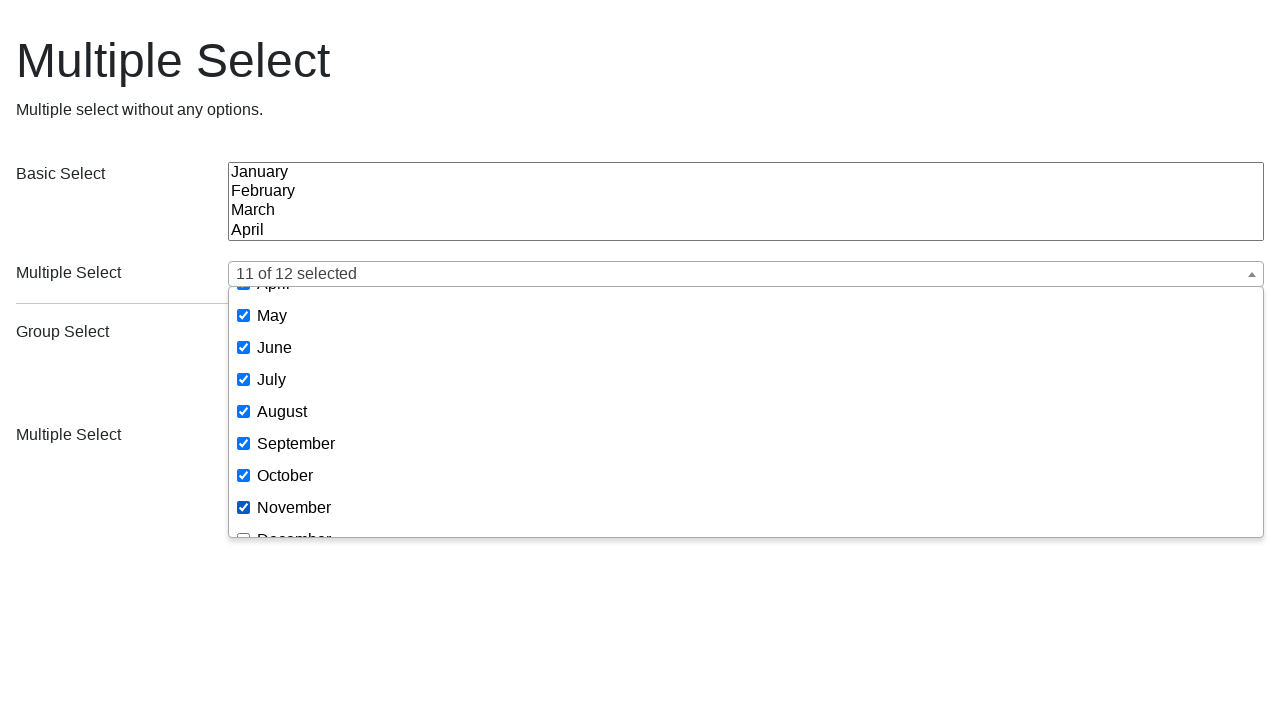

Selected December from dropdown to complete all month selections at (294, 528) on xpath=//div[2]/div/div/button/following-sibling::div//span[text()='December']
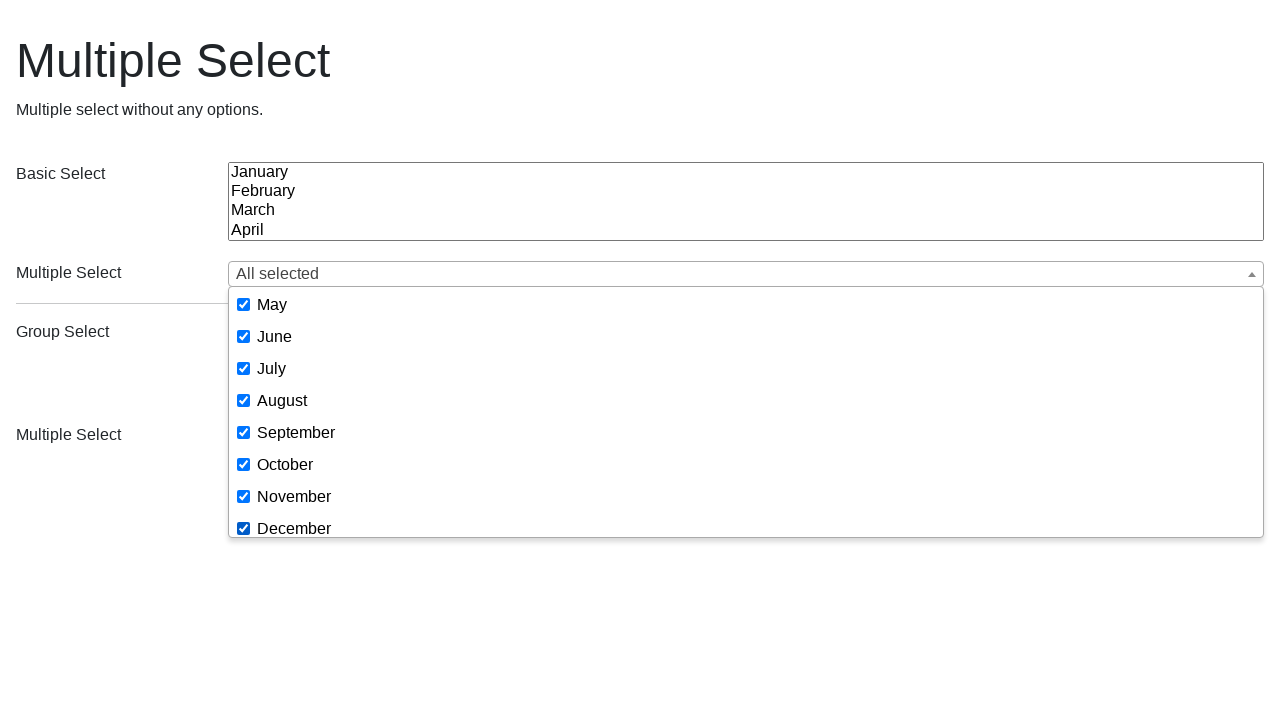

Waited after selecting December
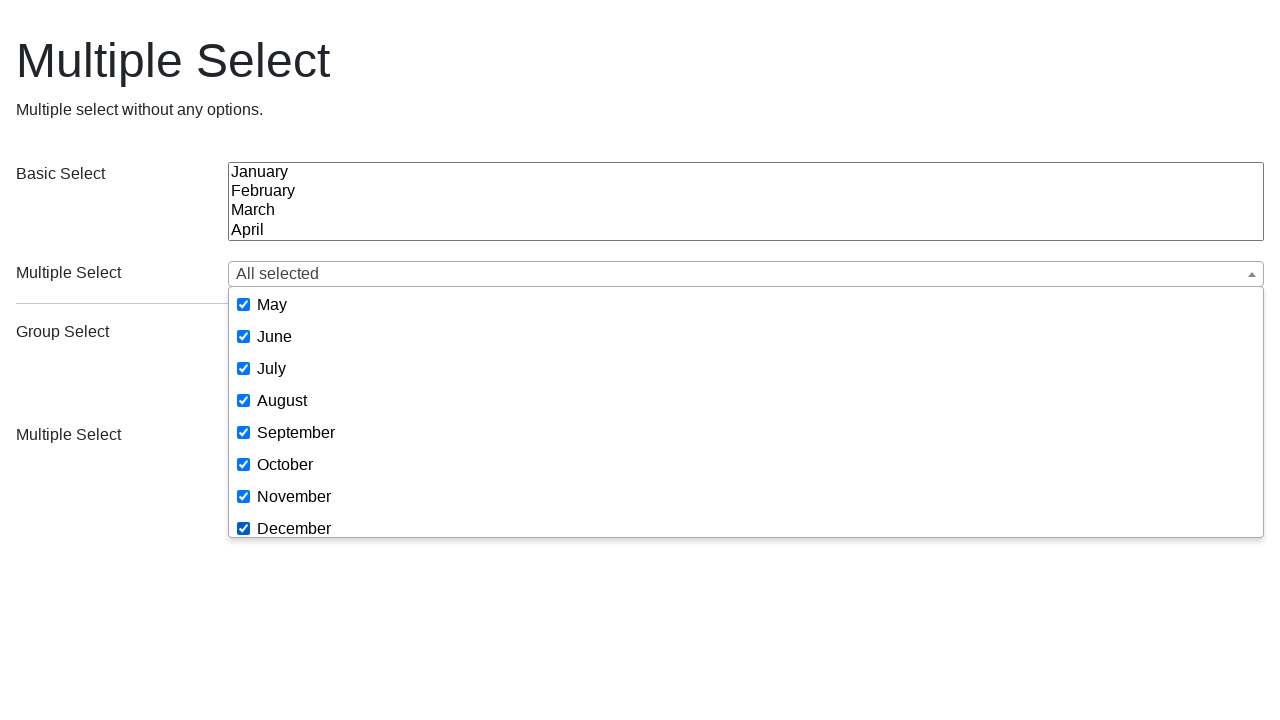

Reloaded page to test Select All functionality
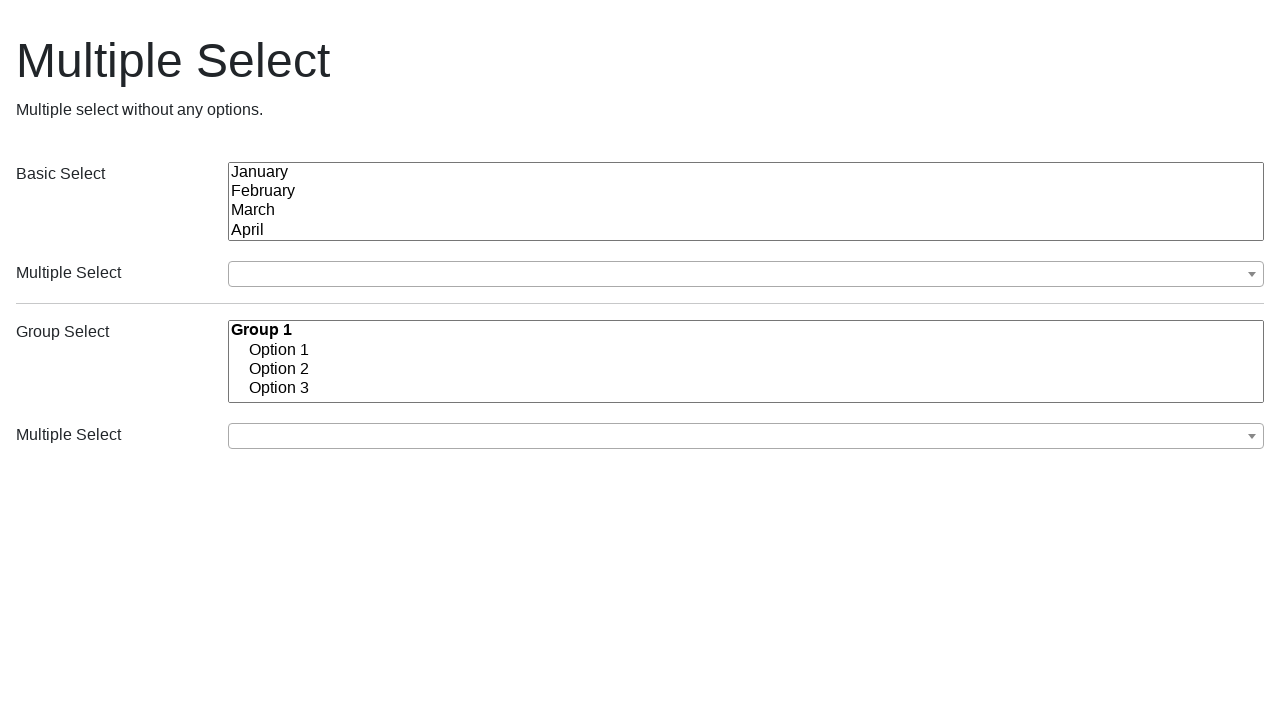

Waited for page to reload
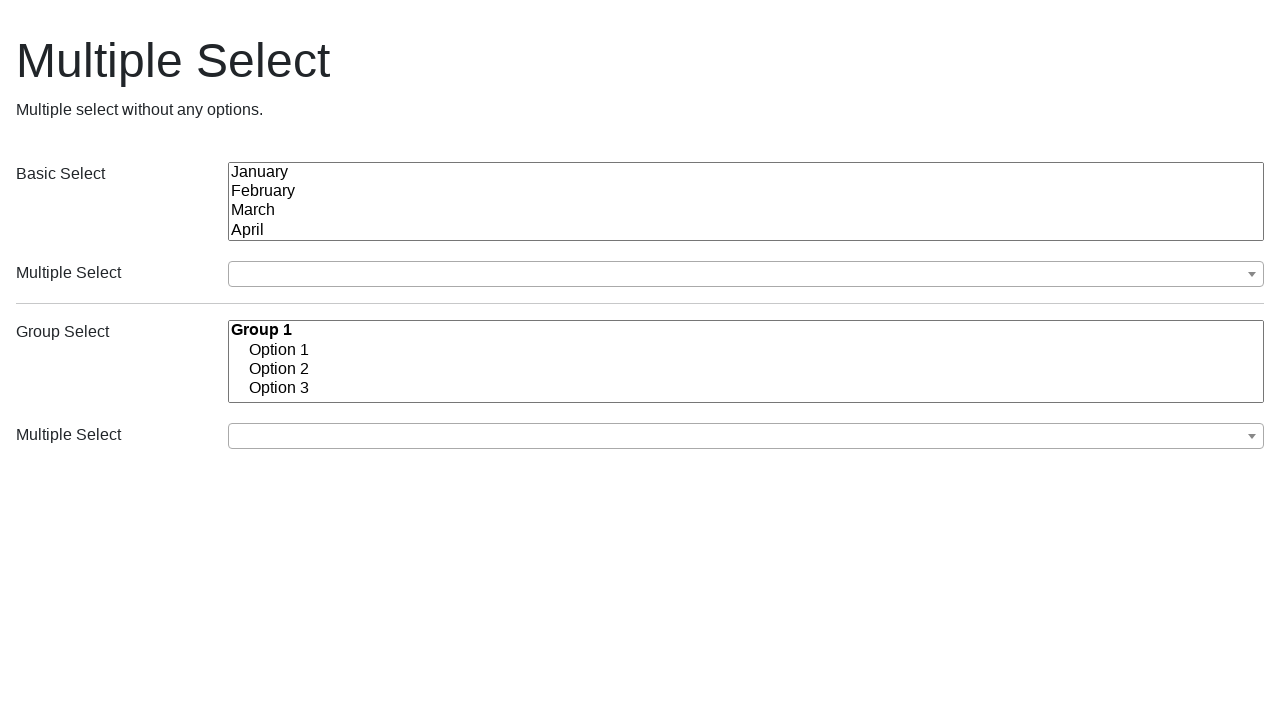

Clicked dropdown button to open it again after reload at (746, 274) on xpath=//div[2]/div/div/button
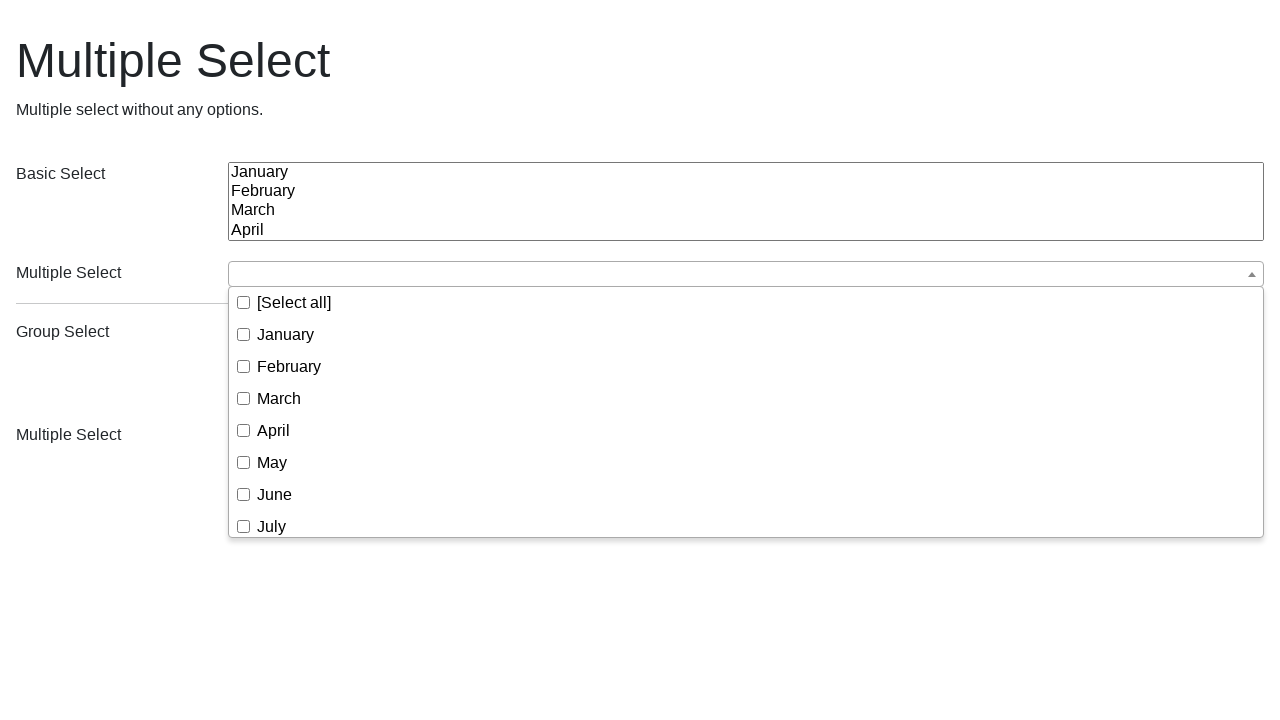

Waited for dropdown to open
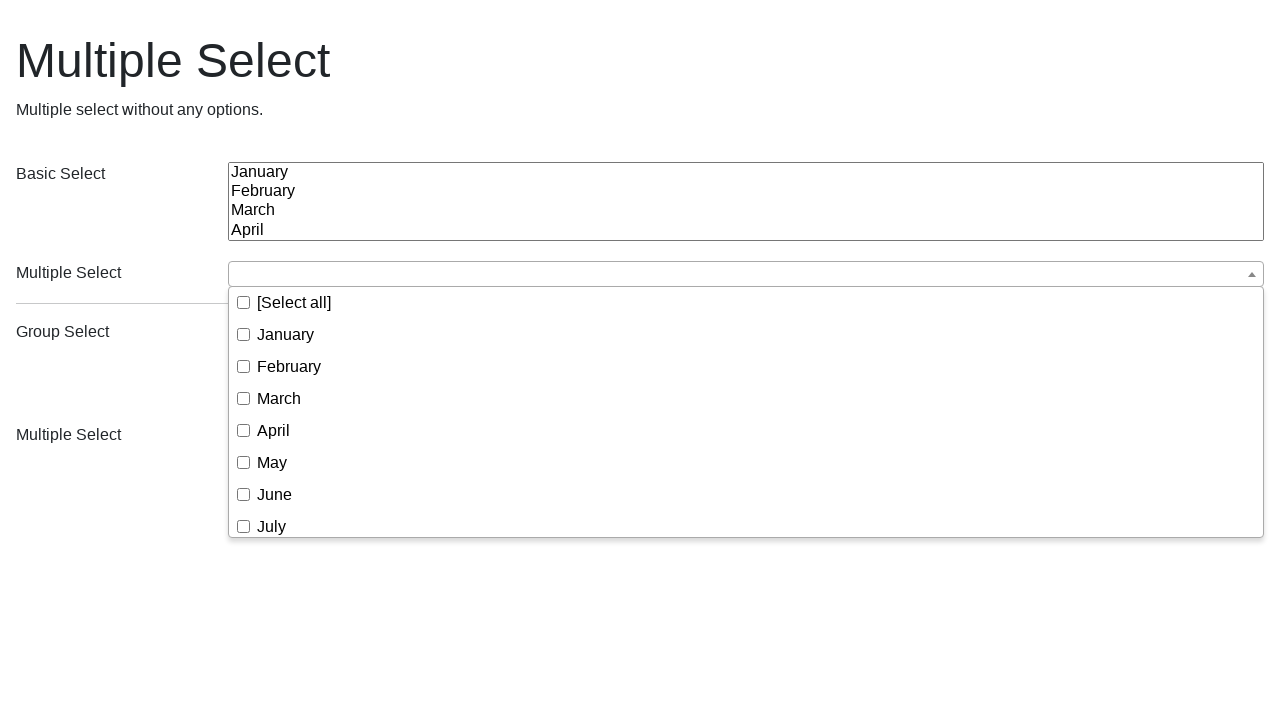

Clicked [Select all] option to select all months at once at (294, 302) on xpath=//div[2]/div/div/button/following-sibling::div//span[text()='[Select all]'
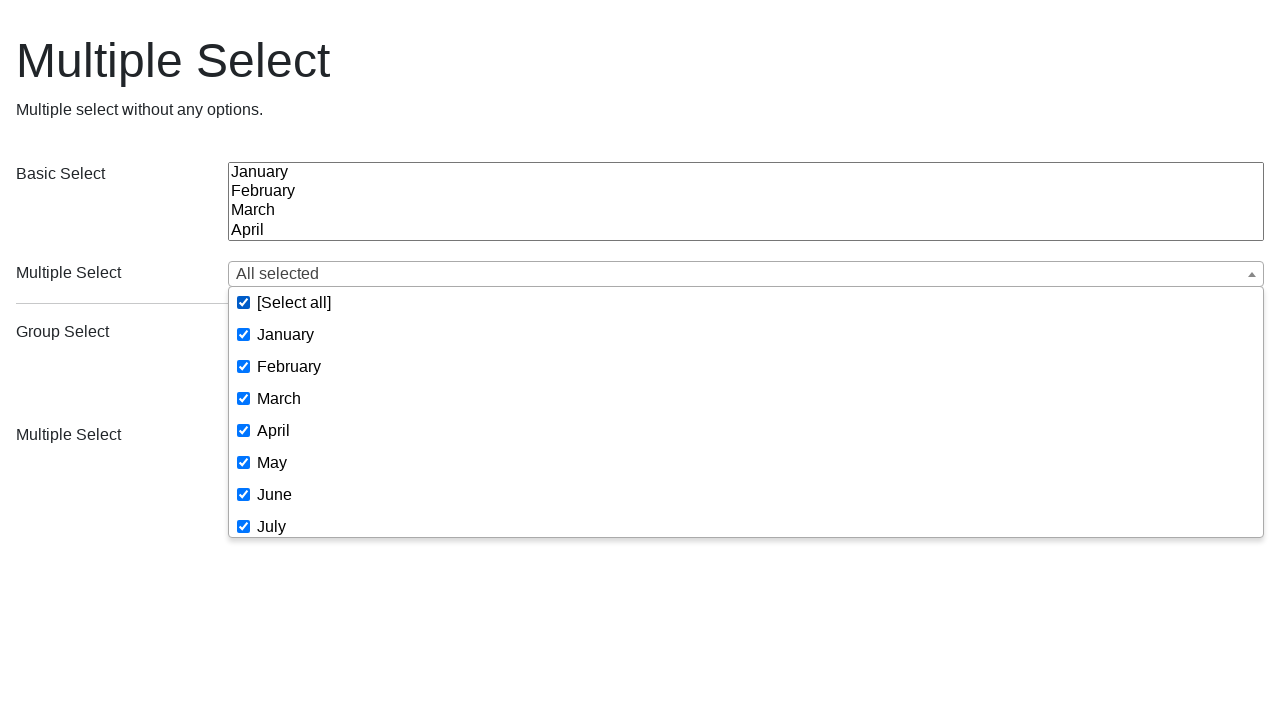

Waited after clicking Select All
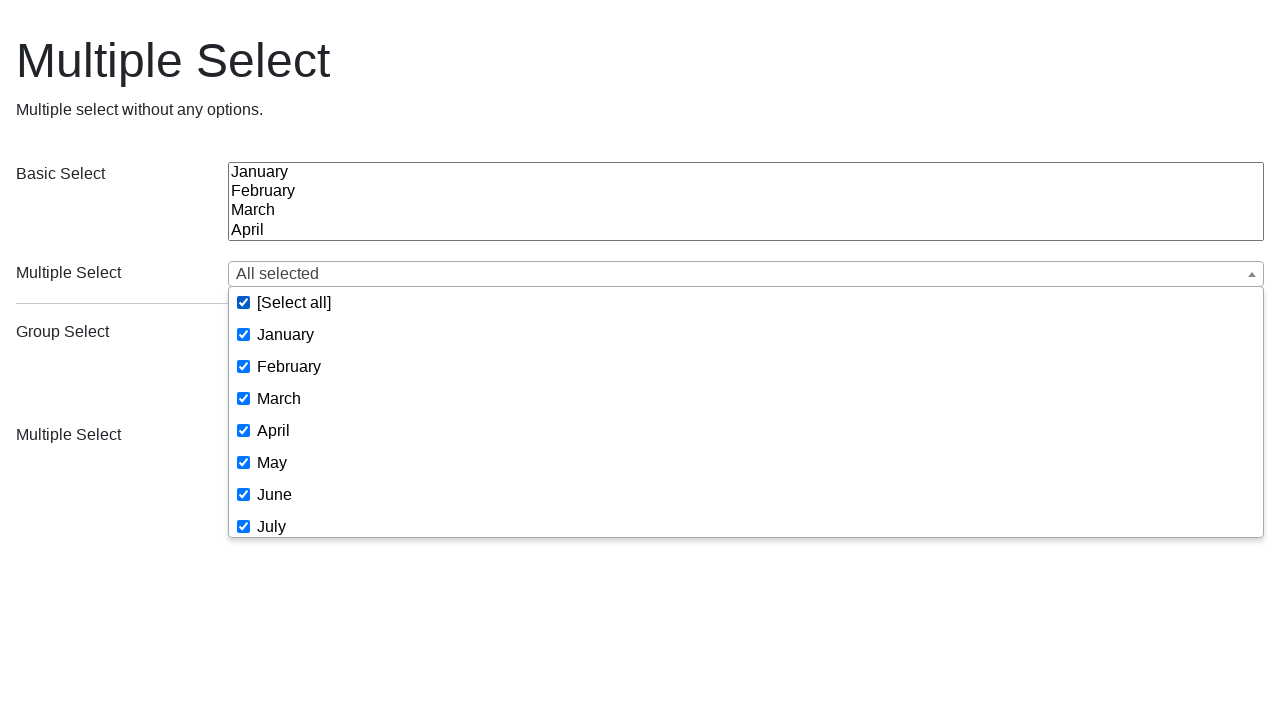

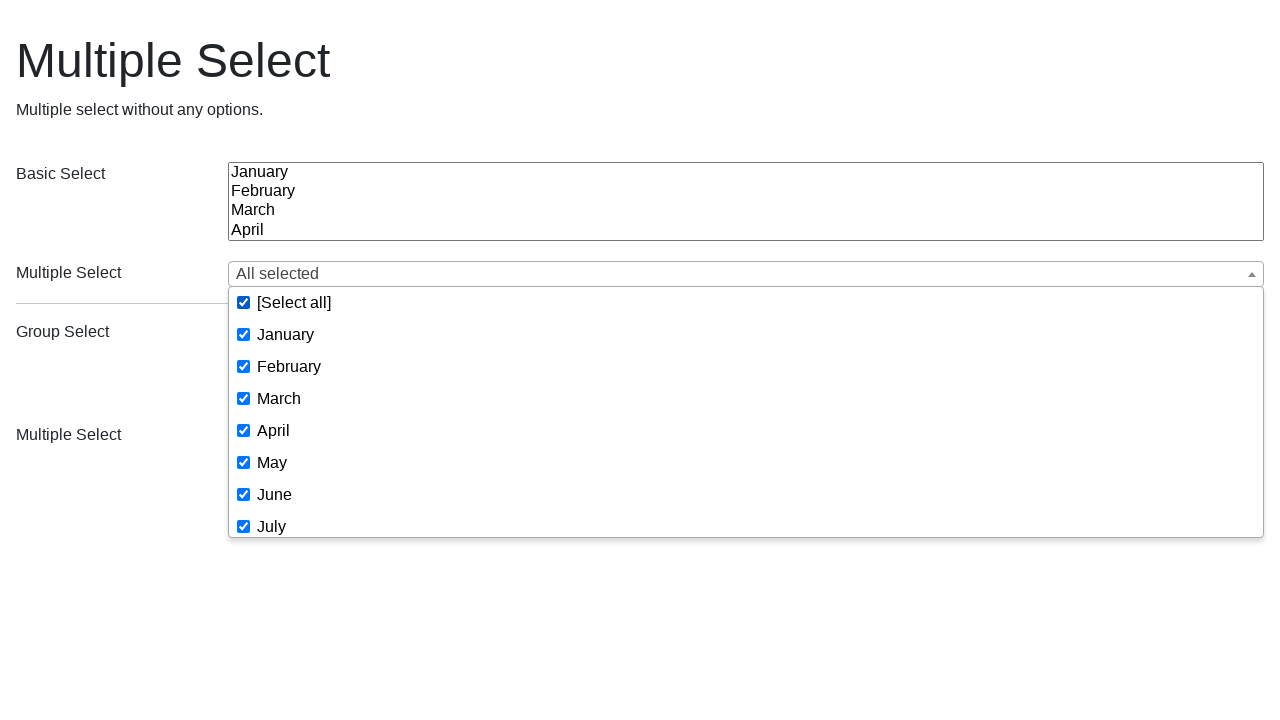